Tests child window handling by clicking a link that opens a new page and verifying the new page title

Starting URL: https://rahulshettyacademy.com/loginpagePractise/

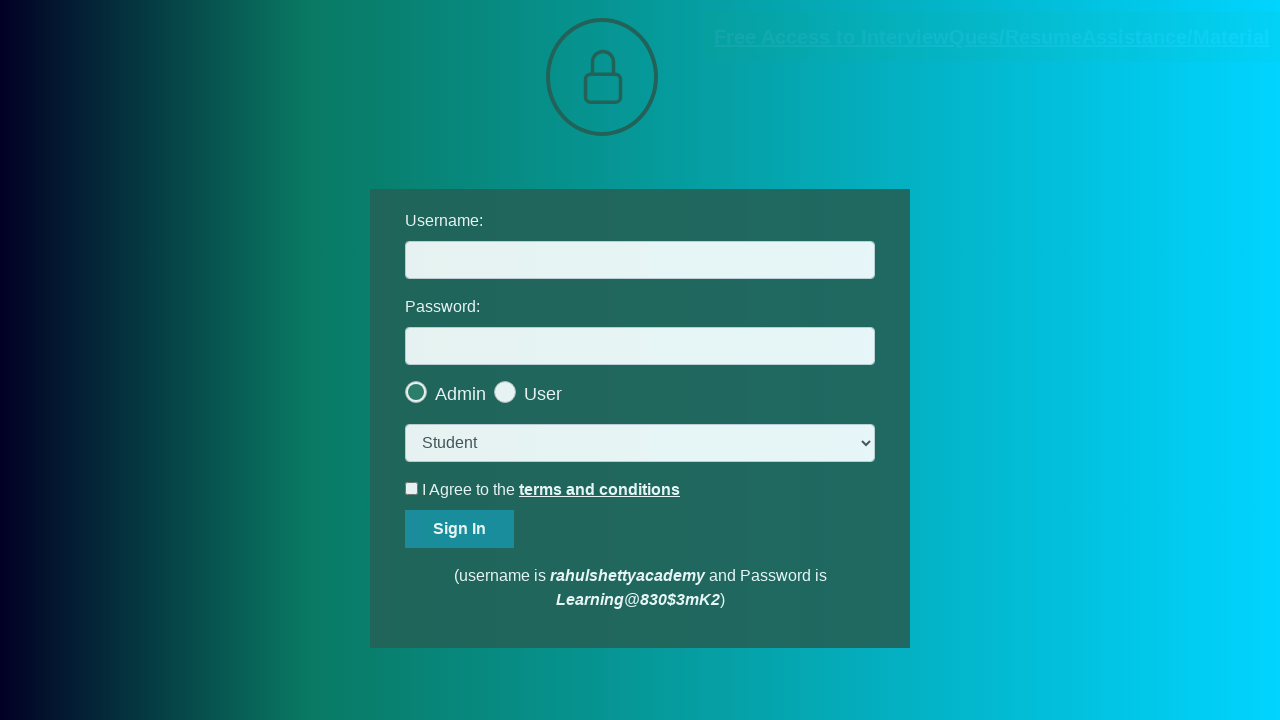

Located documents request link
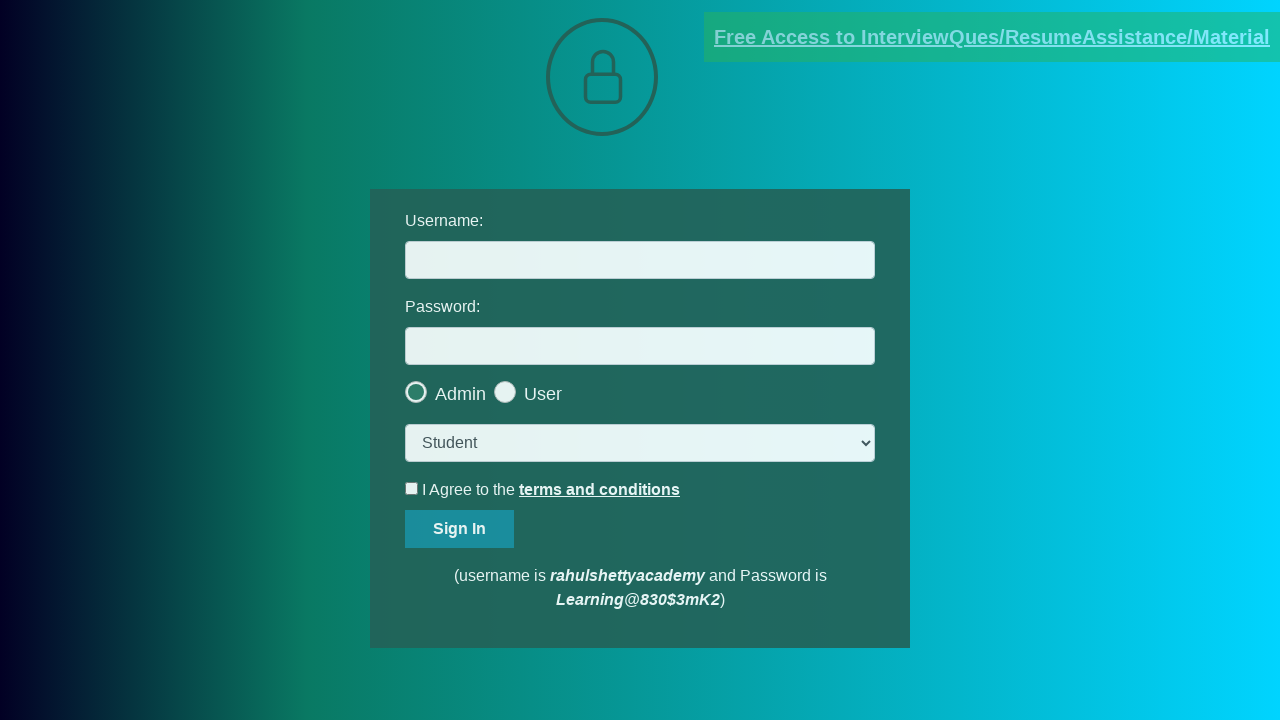

Clicked documents request link to open new page at (992, 37) on [href*='documents-request']
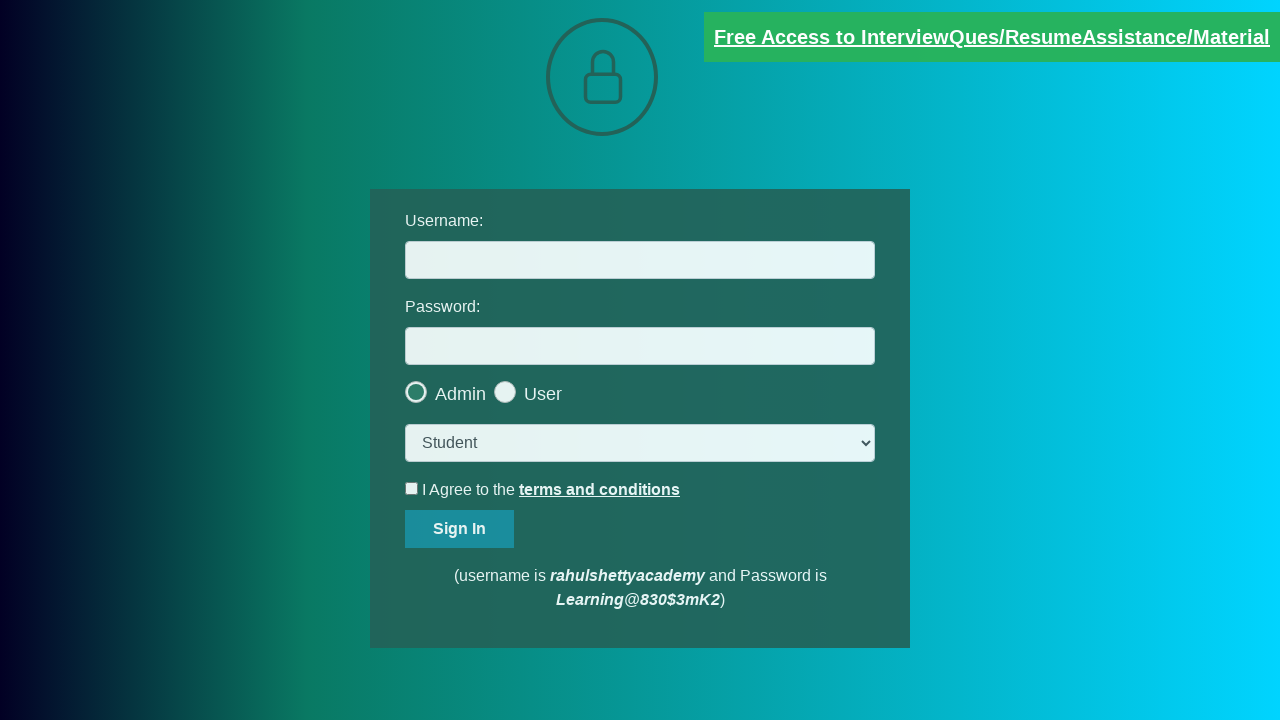

New page opened and captured
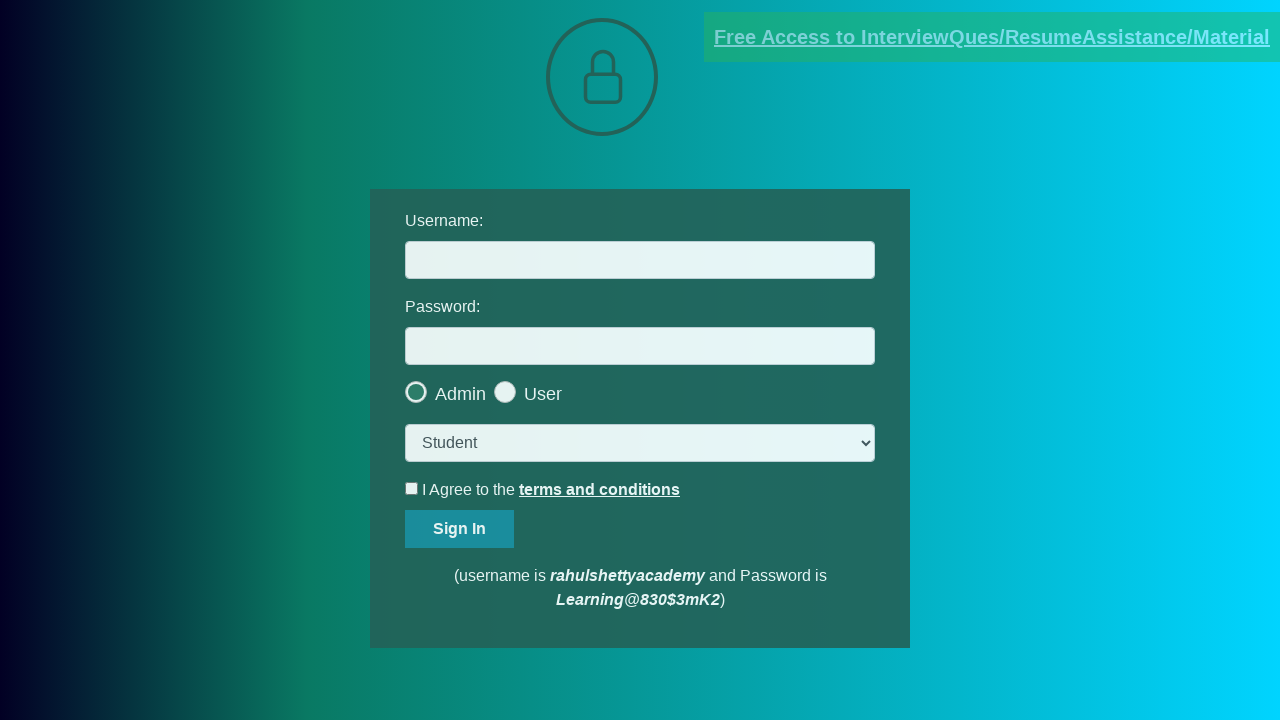

New page finished loading
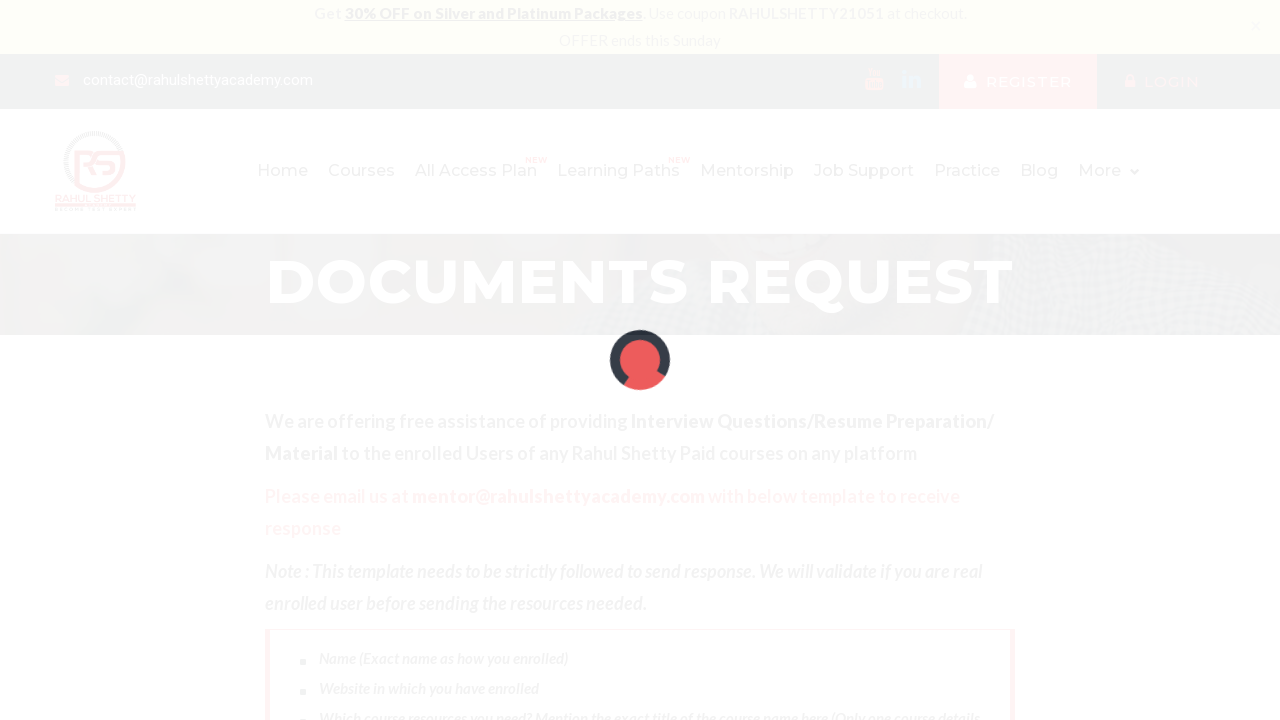

Retrieved page title from h1 element
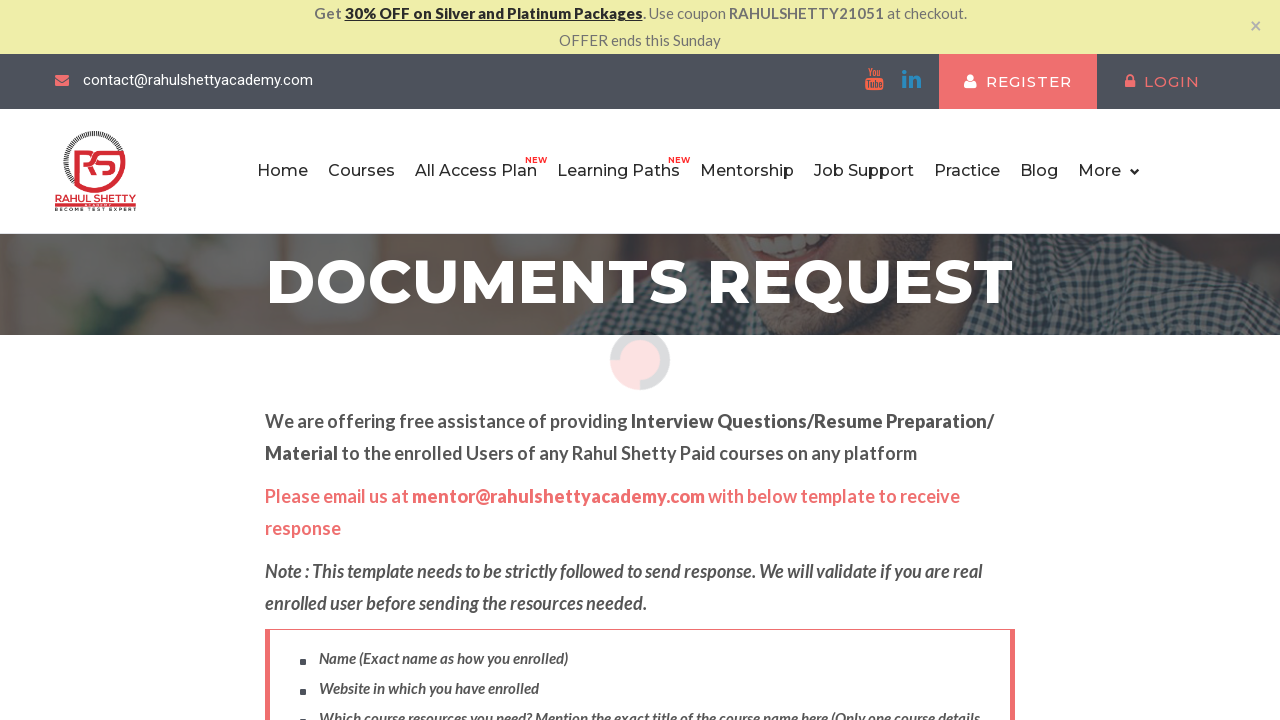

Verified page title is 'Documents request'
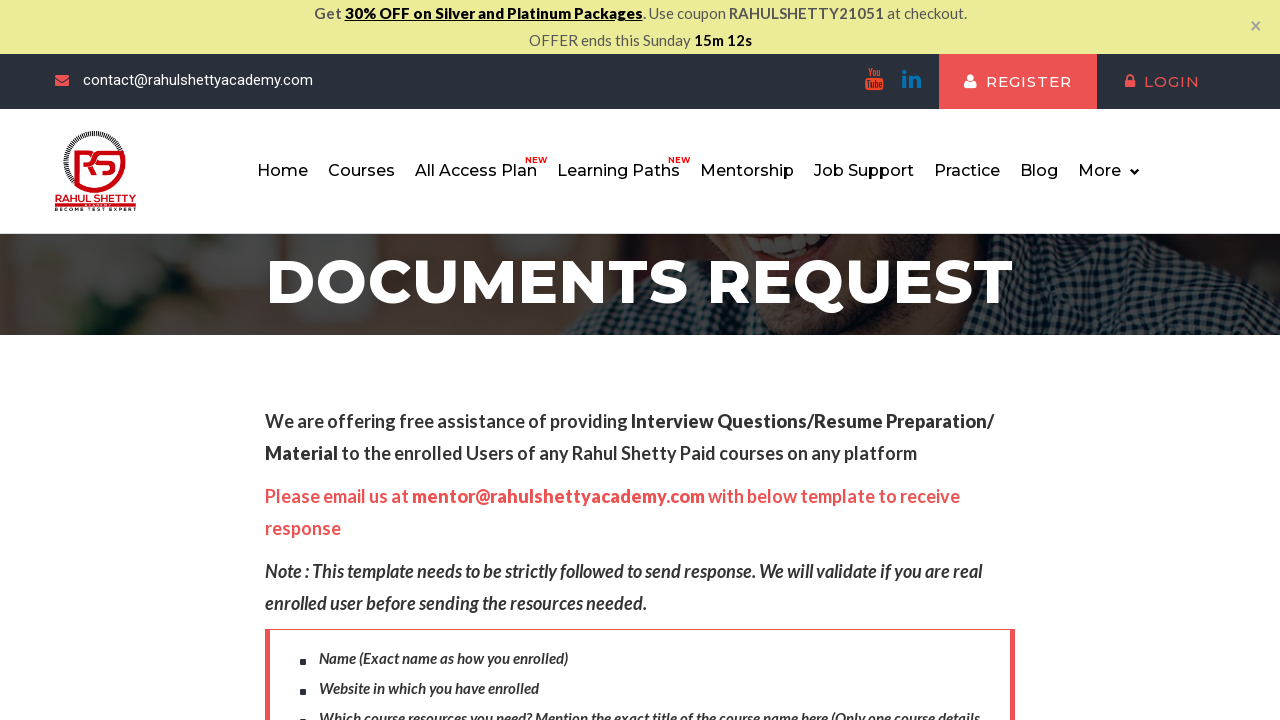

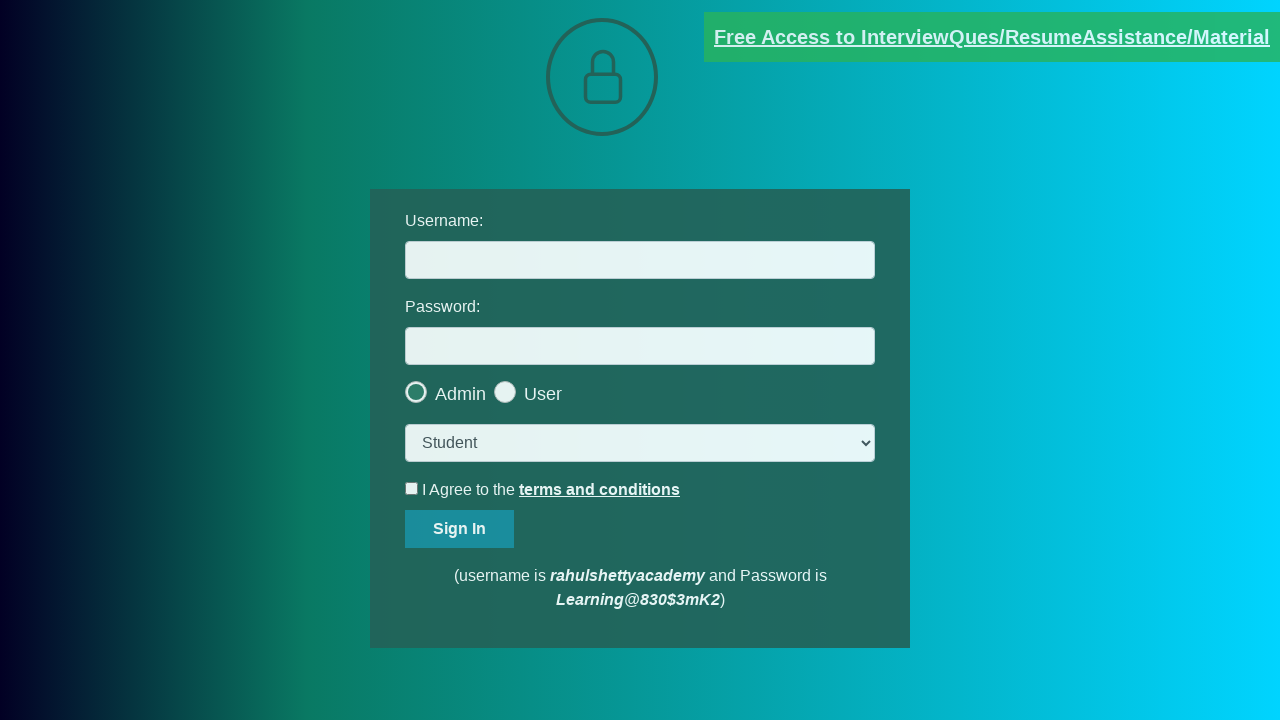